Tests clearing an input field by filling it with an empty string

Starting URL: https://letcode.in/edit

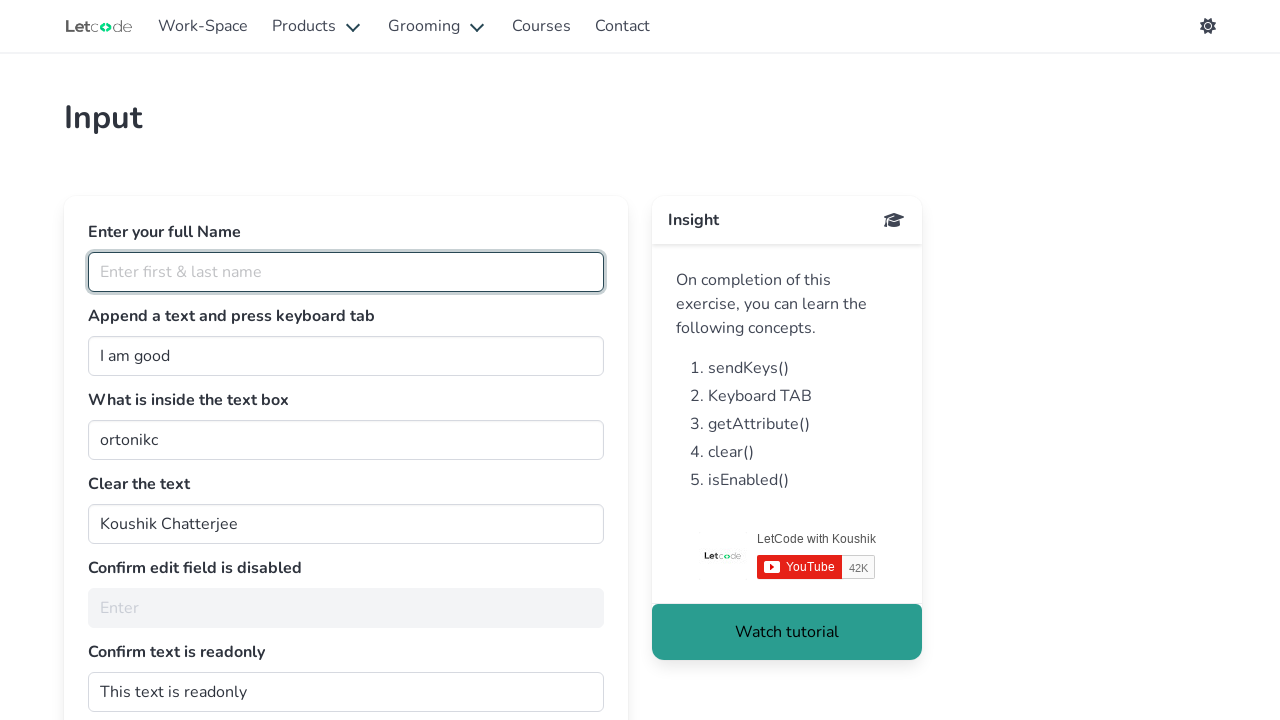

Cleared the input field by filling it with an empty string on #clearMe
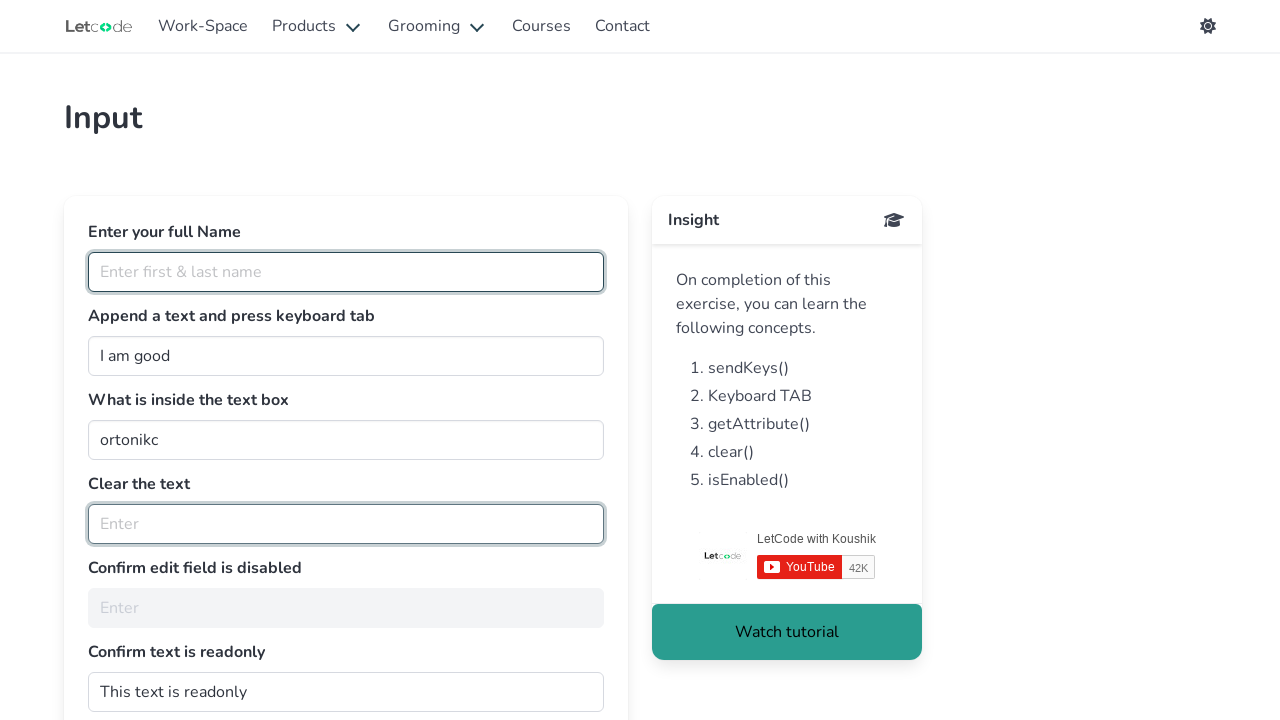

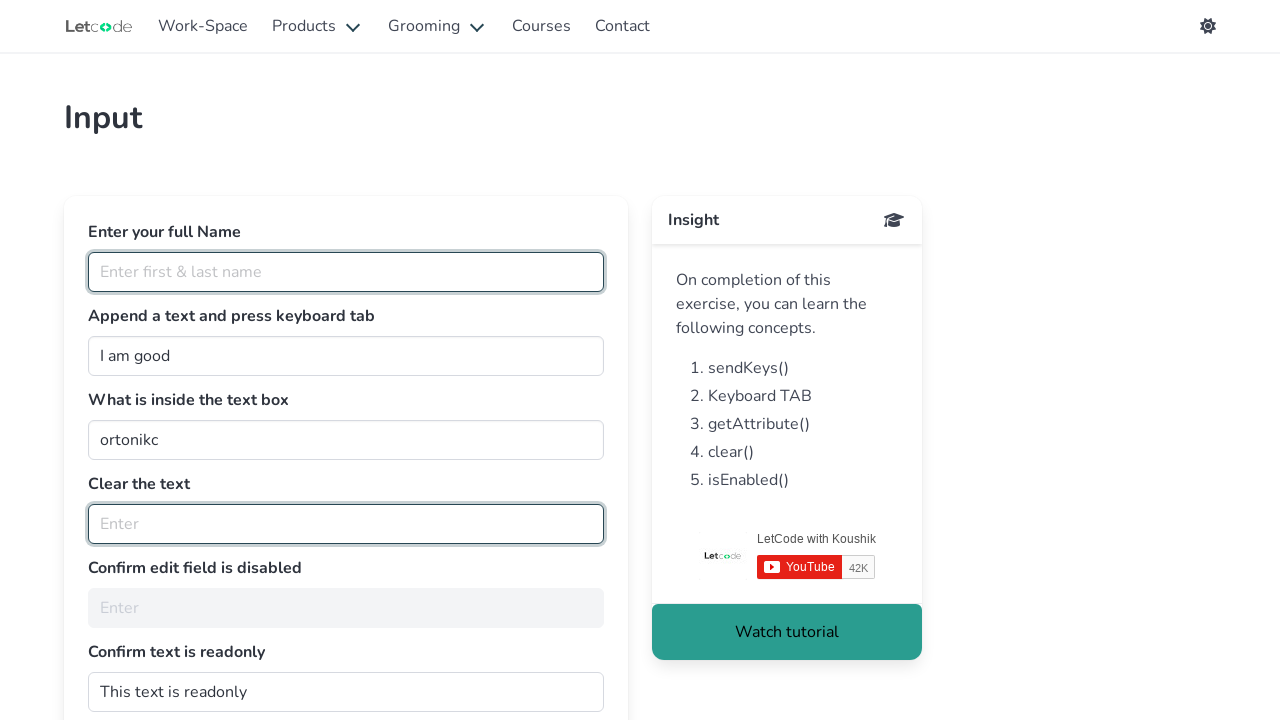